Tests that the "Clear completed" button displays correct text after completing a todo item.

Starting URL: https://demo.playwright.dev/todomvc

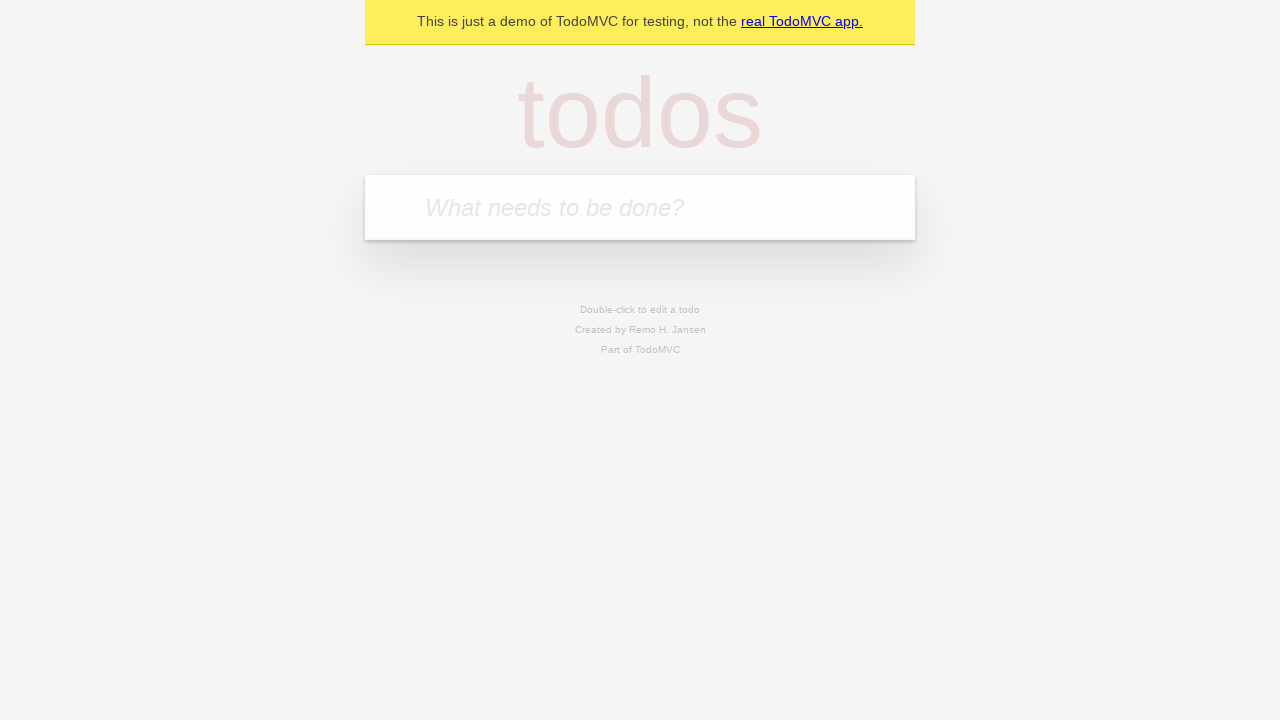

Navigated to TodoMVC demo page
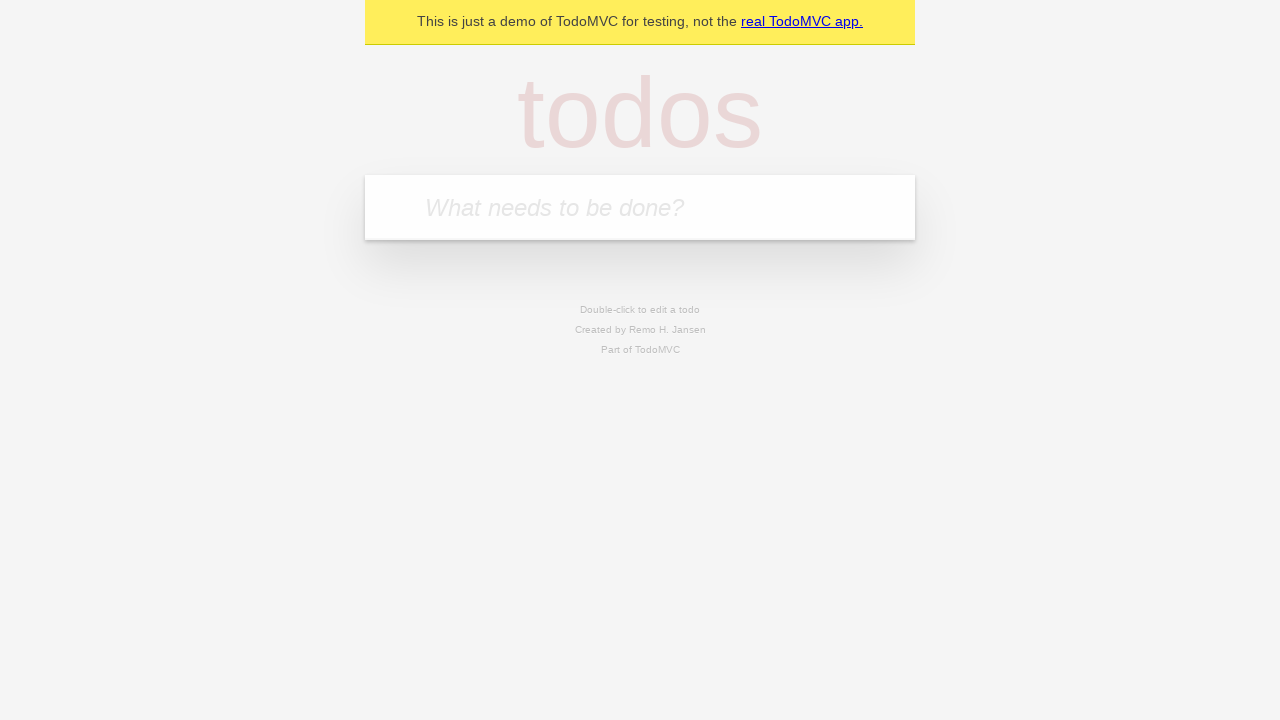

Located the 'What needs to be done?' input field
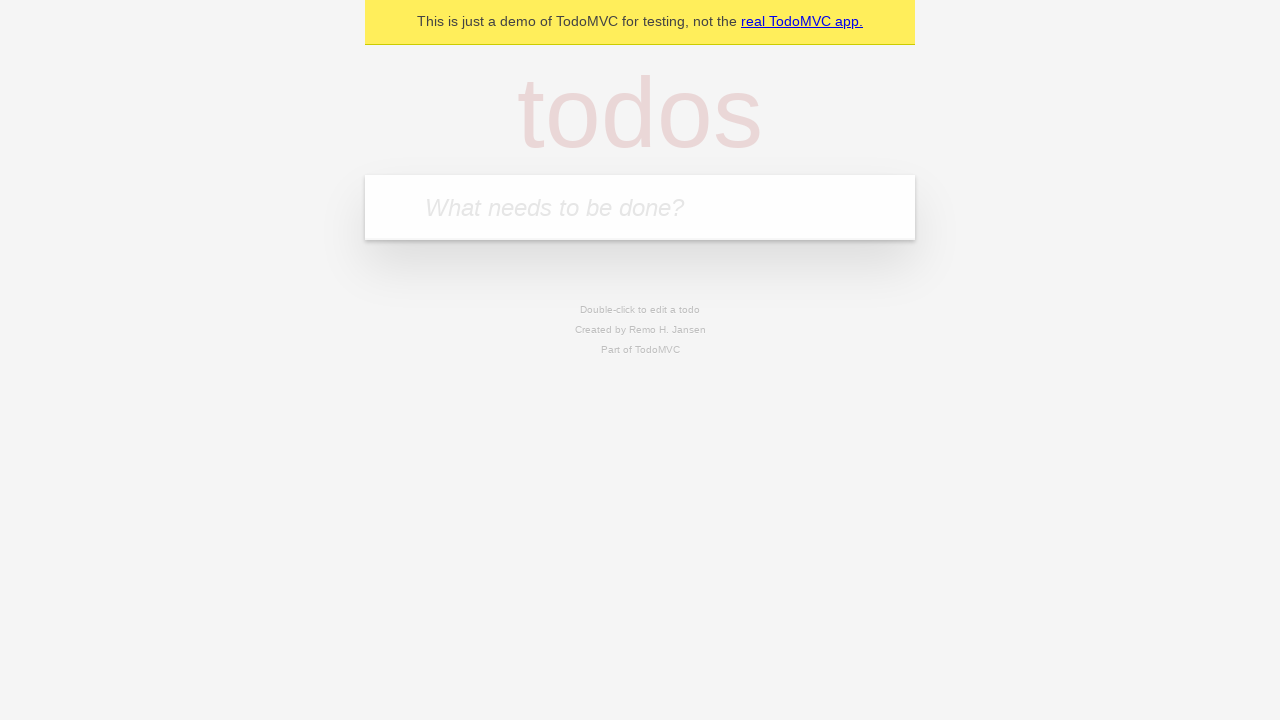

Filled todo input with 'buy some cheese' on internal:attr=[placeholder="What needs to be done?"i]
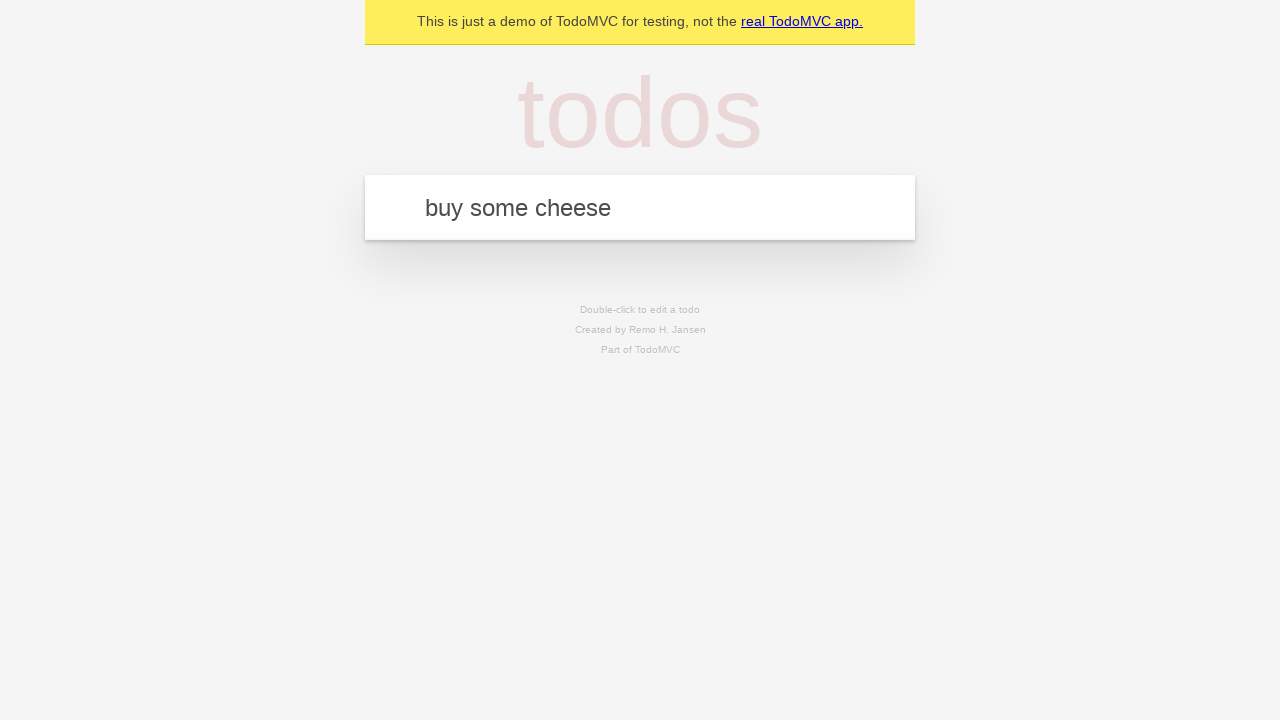

Pressed Enter to create todo 'buy some cheese' on internal:attr=[placeholder="What needs to be done?"i]
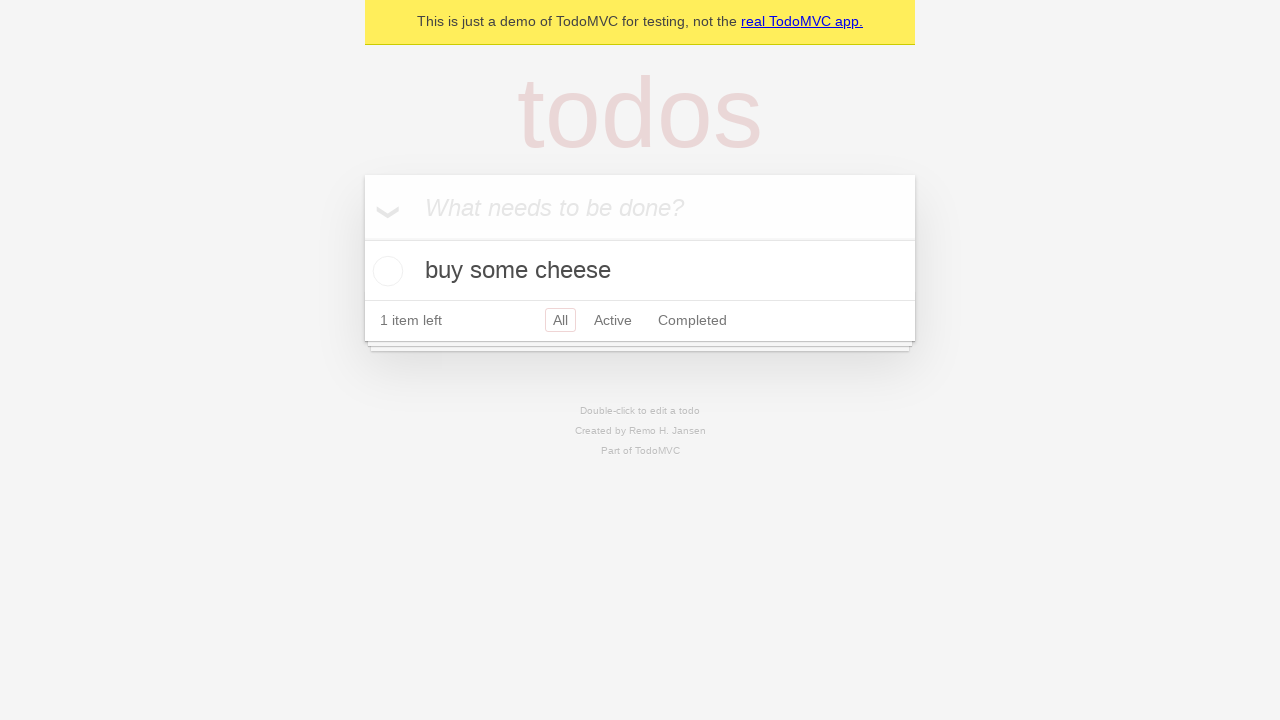

Filled todo input with 'feed the cat' on internal:attr=[placeholder="What needs to be done?"i]
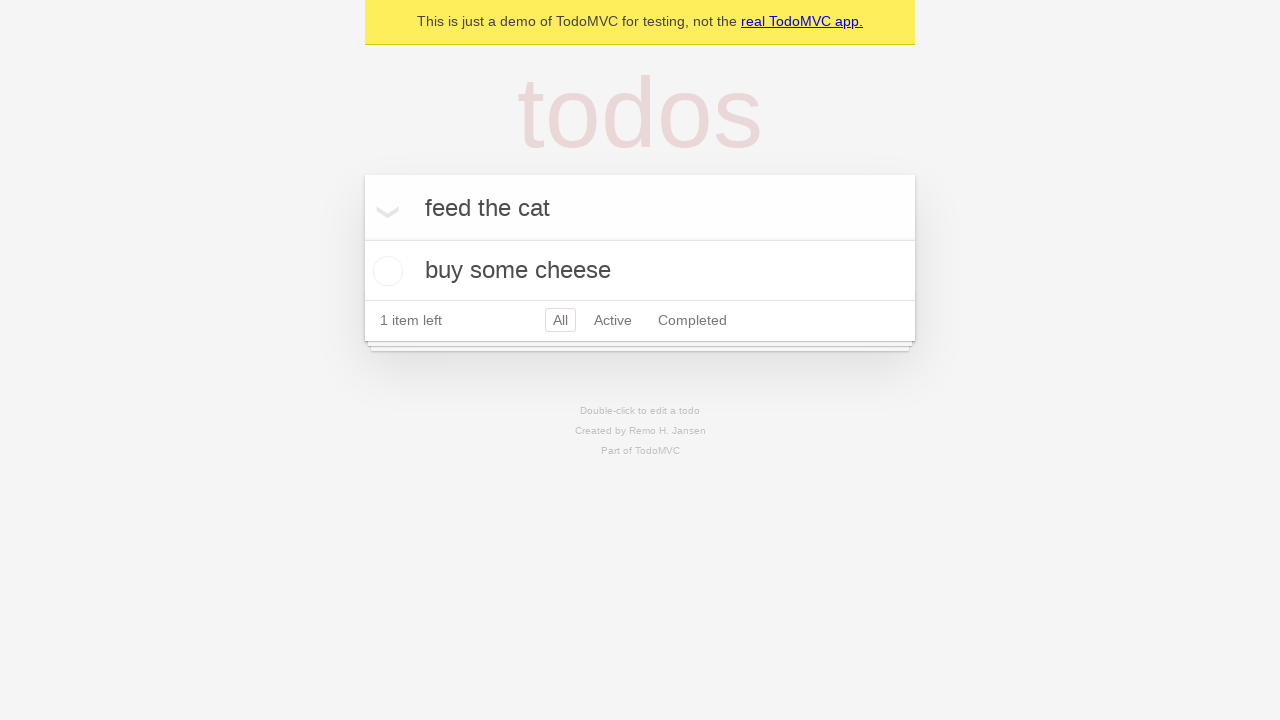

Pressed Enter to create todo 'feed the cat' on internal:attr=[placeholder="What needs to be done?"i]
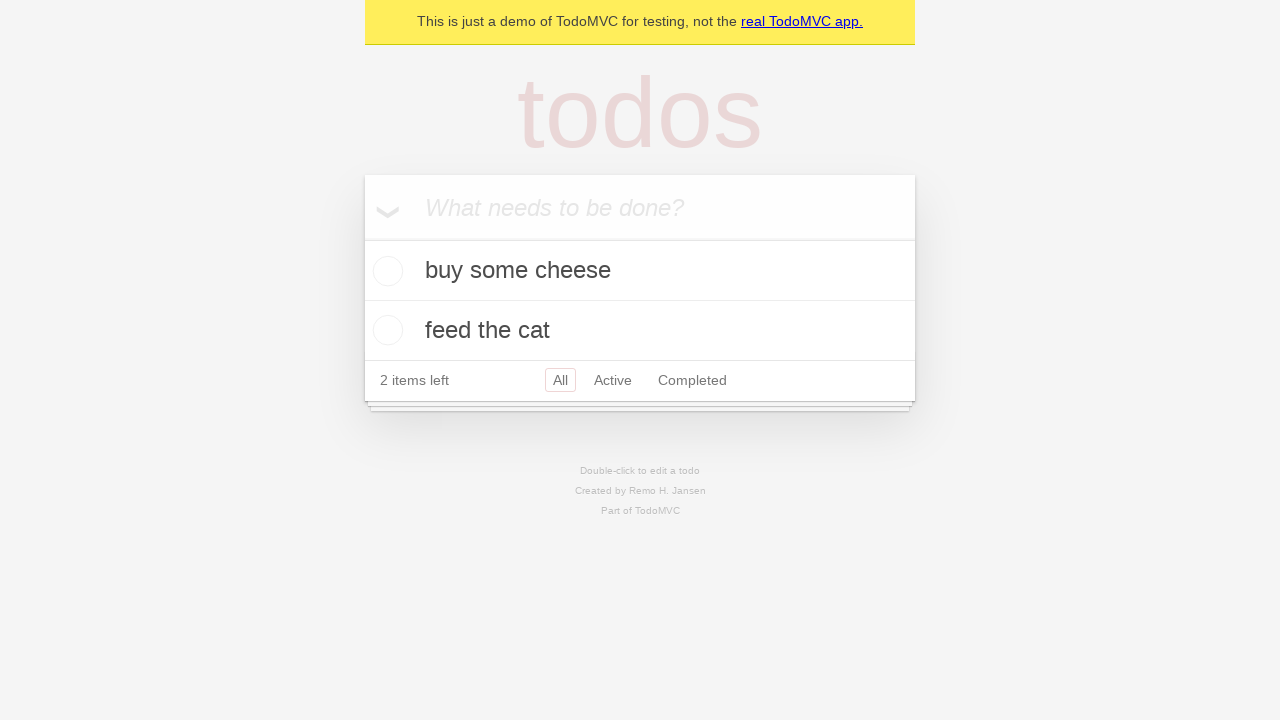

Filled todo input with 'book a doctors appointment' on internal:attr=[placeholder="What needs to be done?"i]
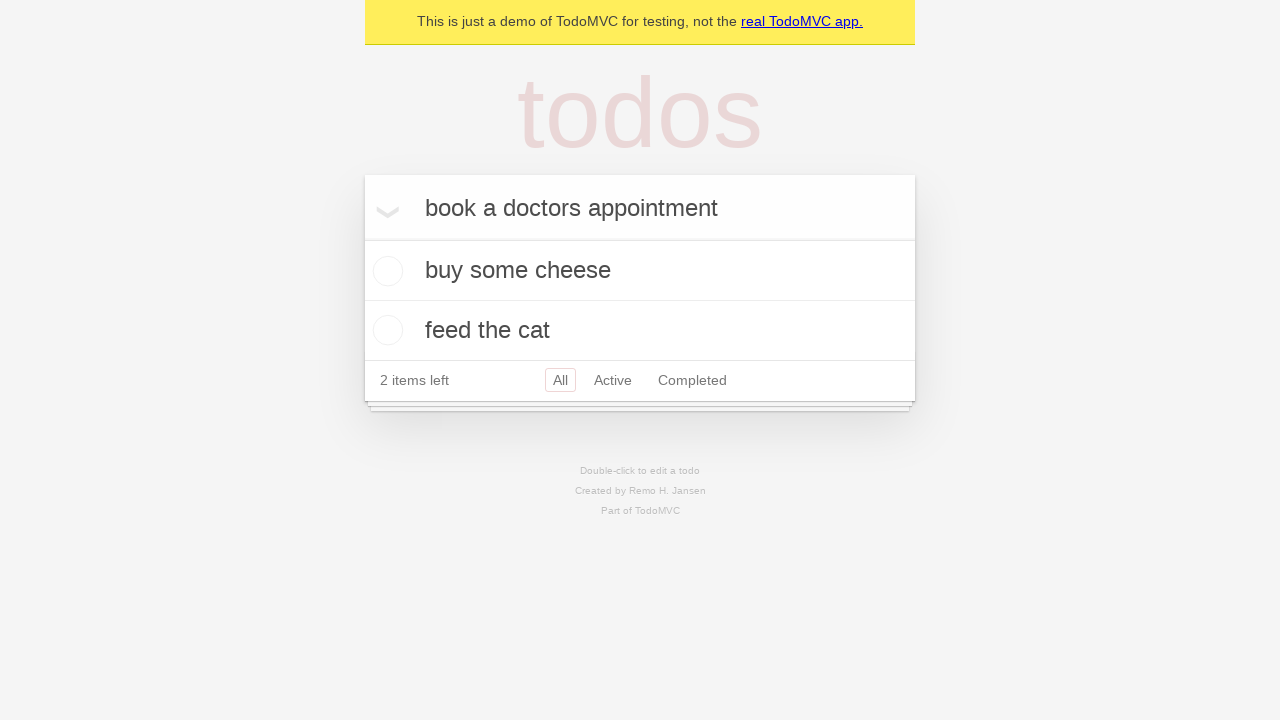

Pressed Enter to create todo 'book a doctors appointment' on internal:attr=[placeholder="What needs to be done?"i]
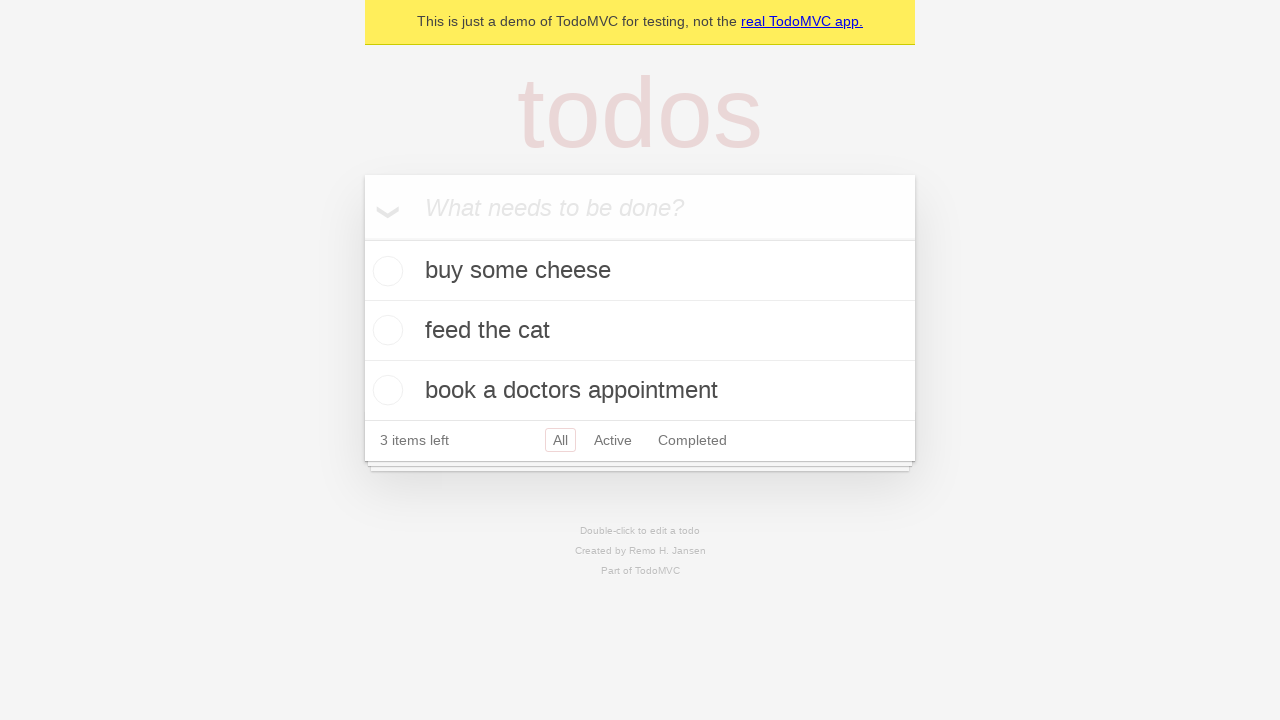

Checked the first todo item to mark it as completed at (385, 271) on .todo-list li .toggle >> nth=0
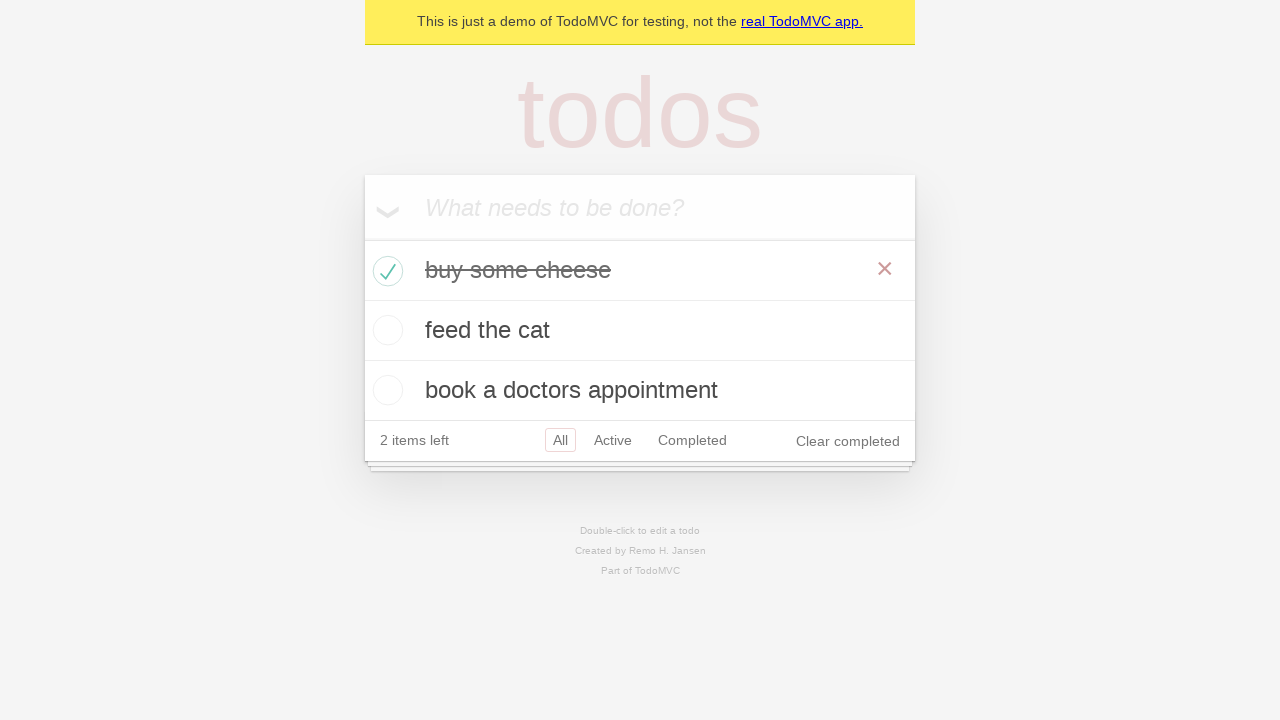

Verified 'Clear completed' button is now visible after completing a todo
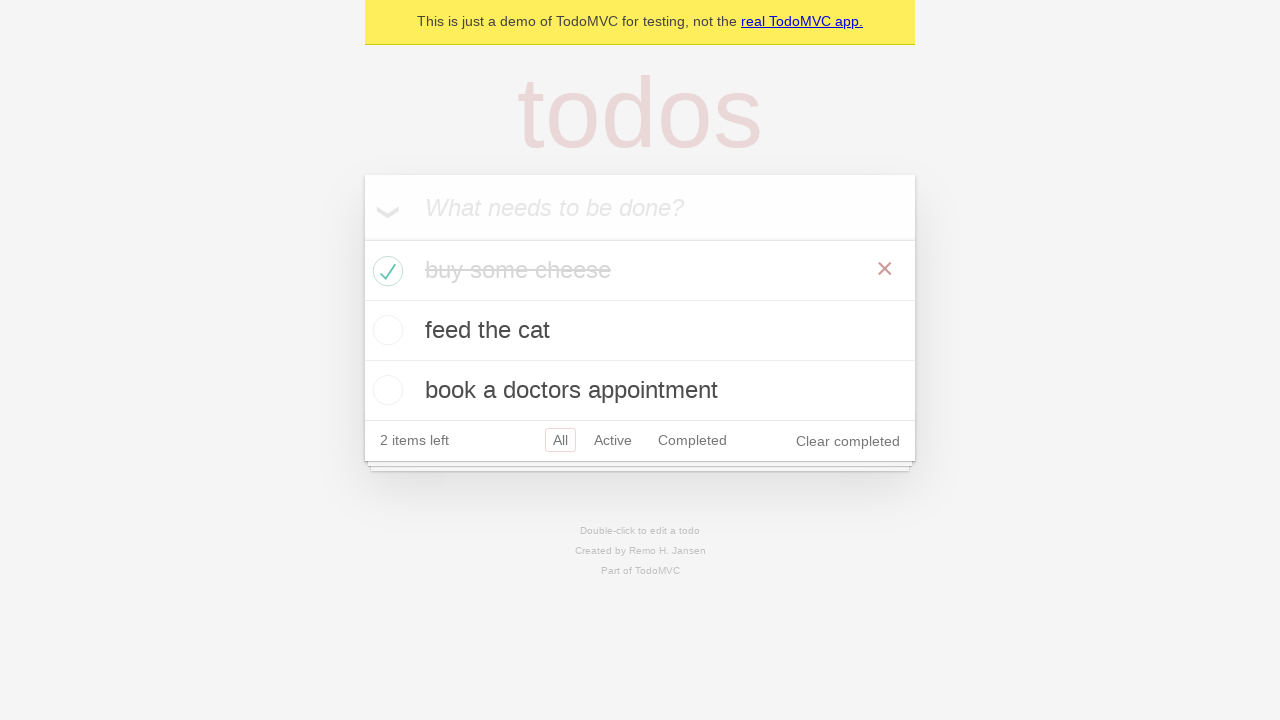

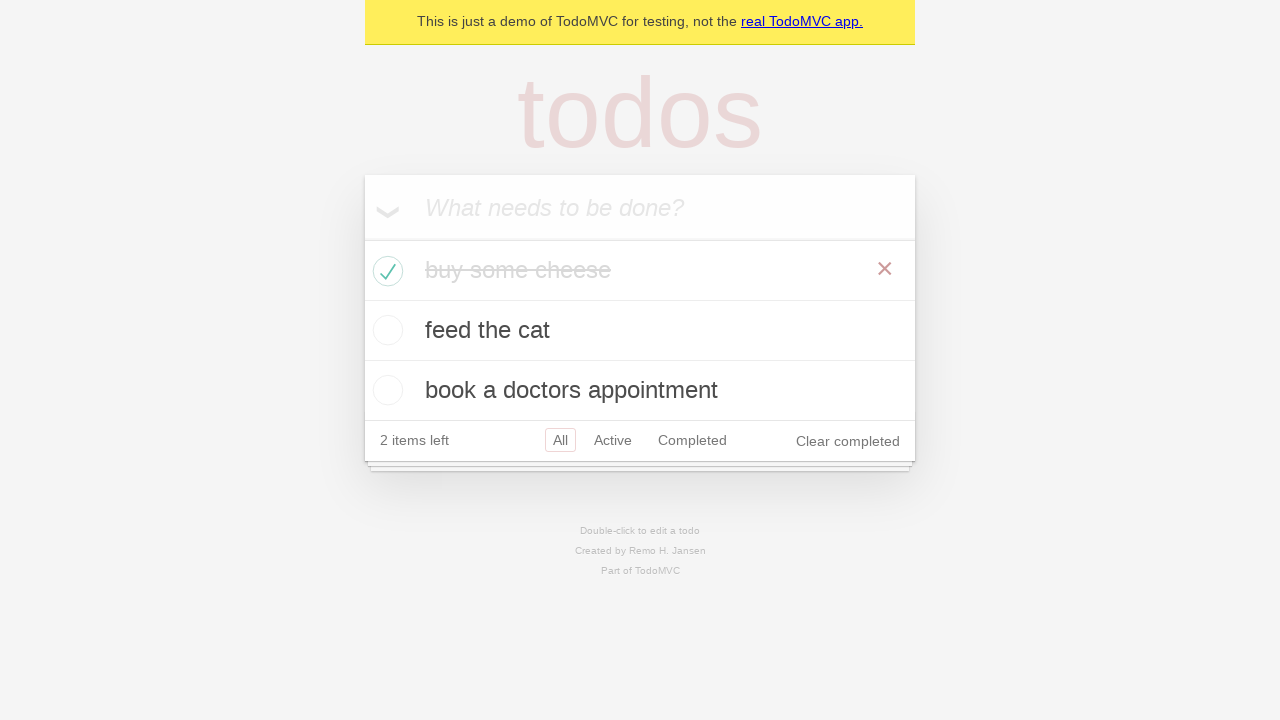